Navigates to an alerts demo page and maximizes the browser window. The original script was demonstrating driver behavior after close/quit operations.

Starting URL: https://www.hyrtutorials.com/p/alertsdemo.html

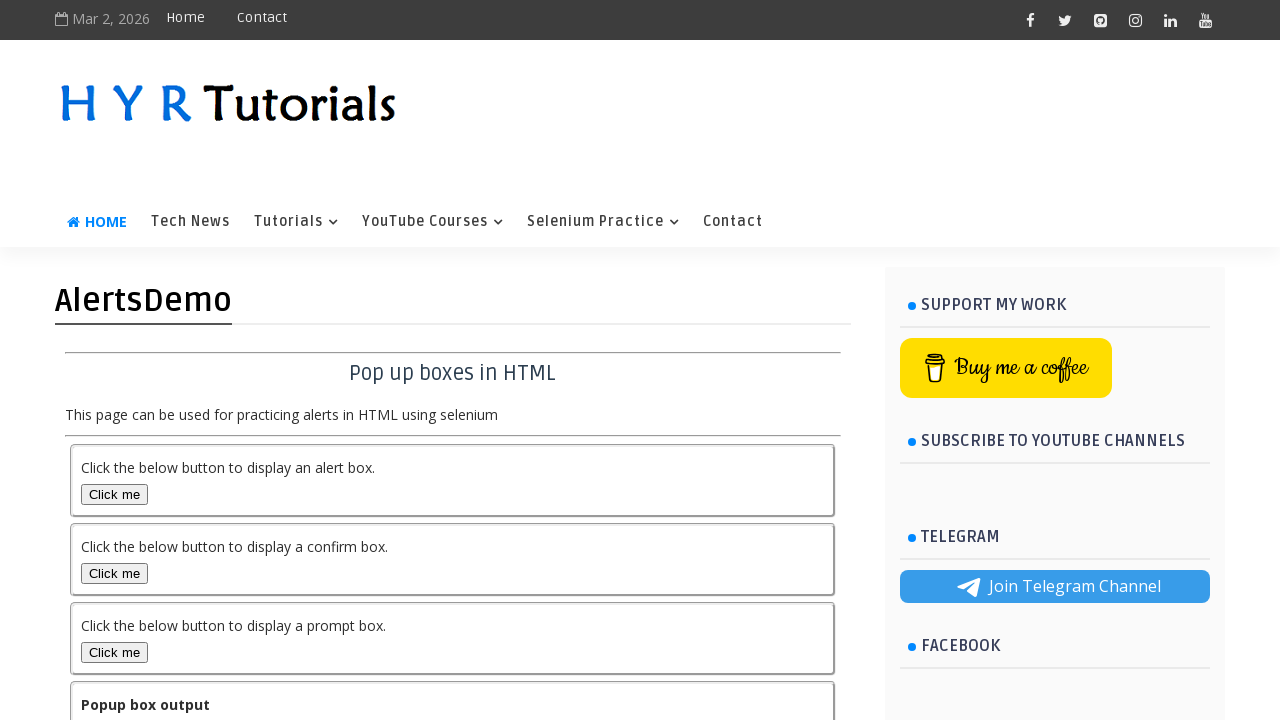

Navigated to alerts demo page
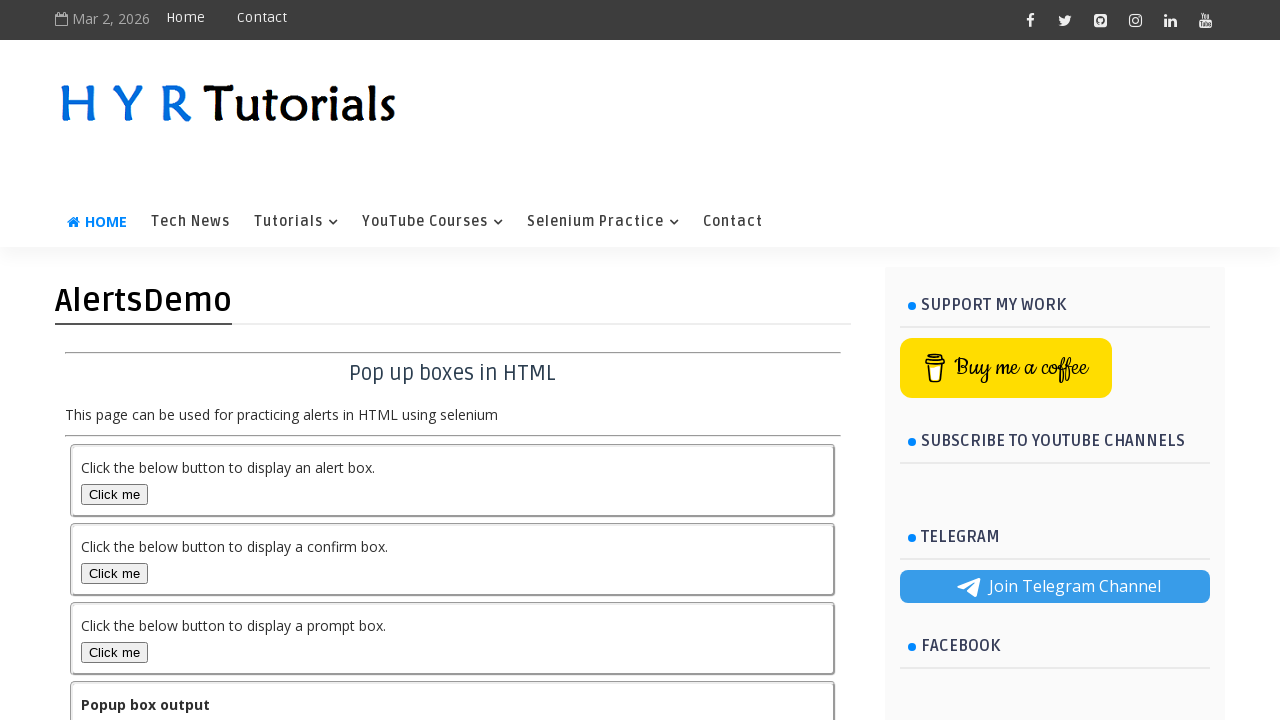

Maximized browser window to 1920x1080
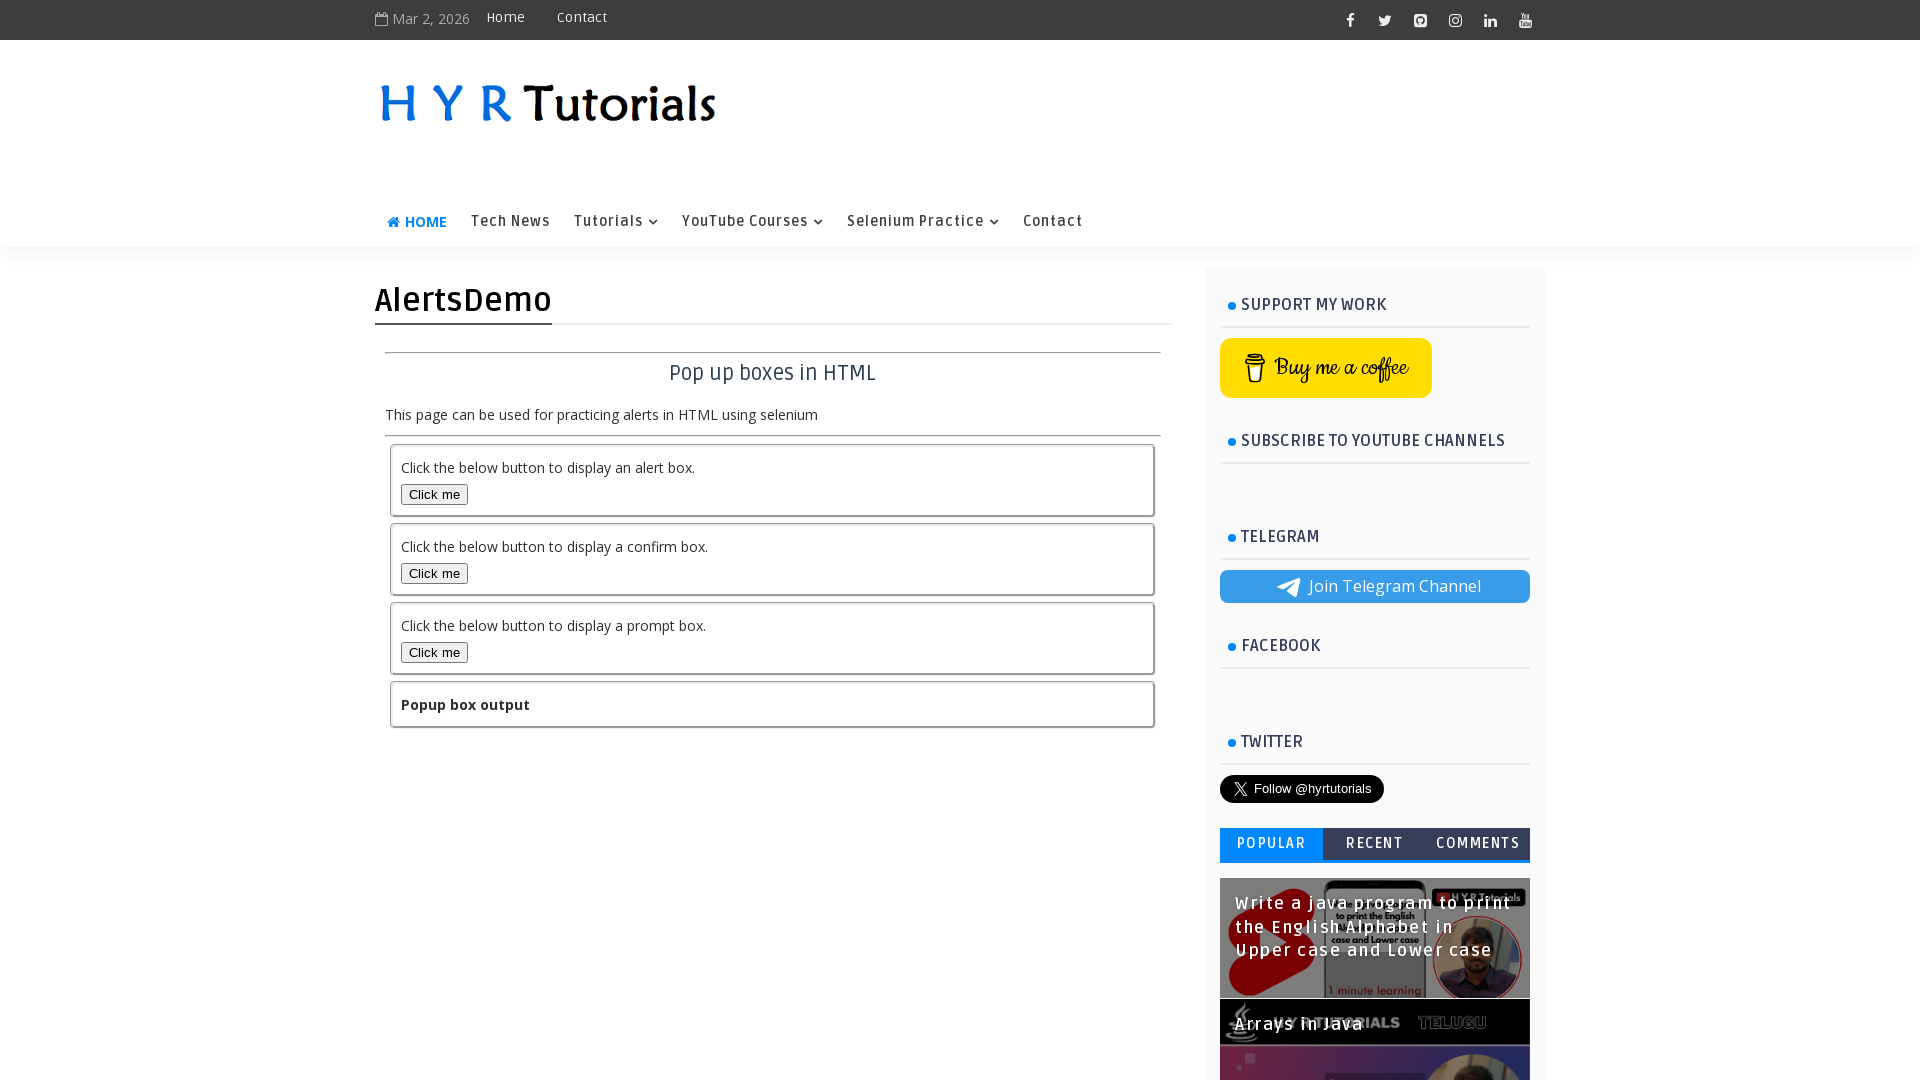

Page fully loaded (DOM content loaded)
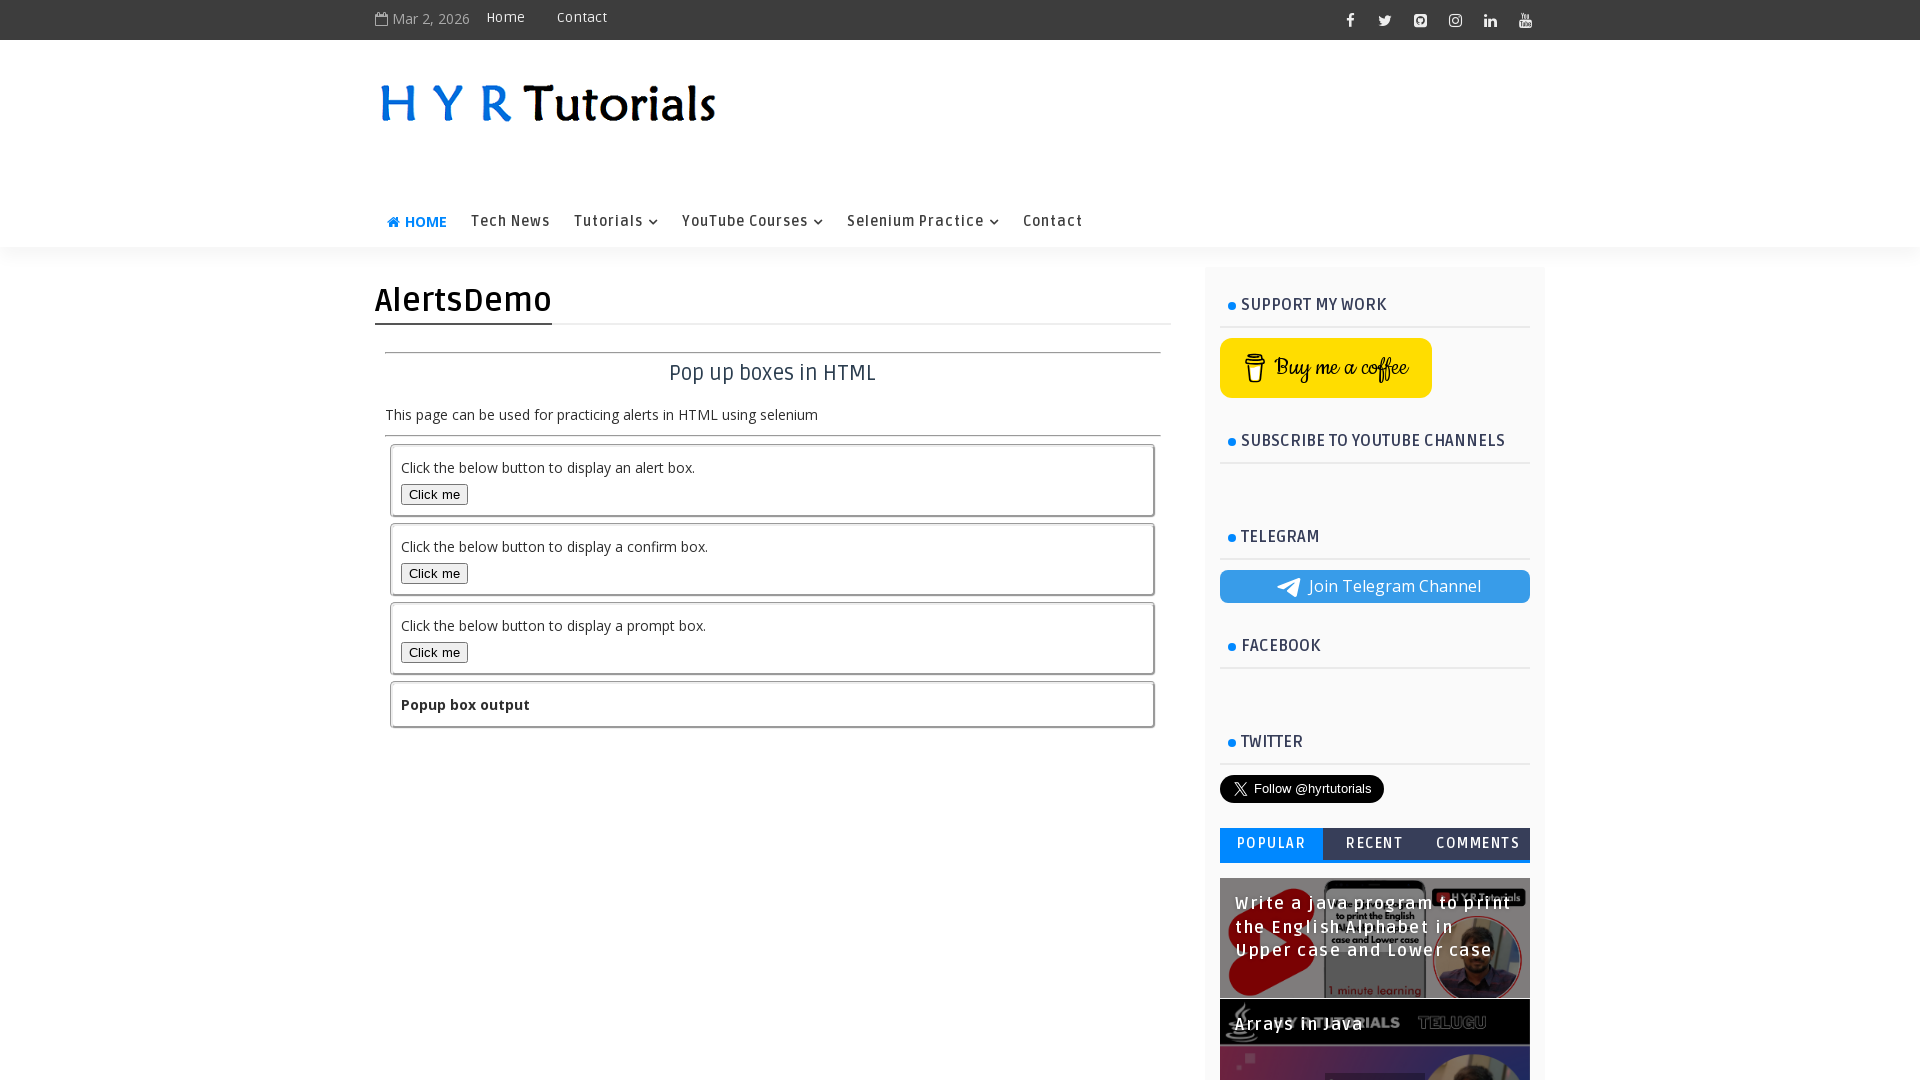

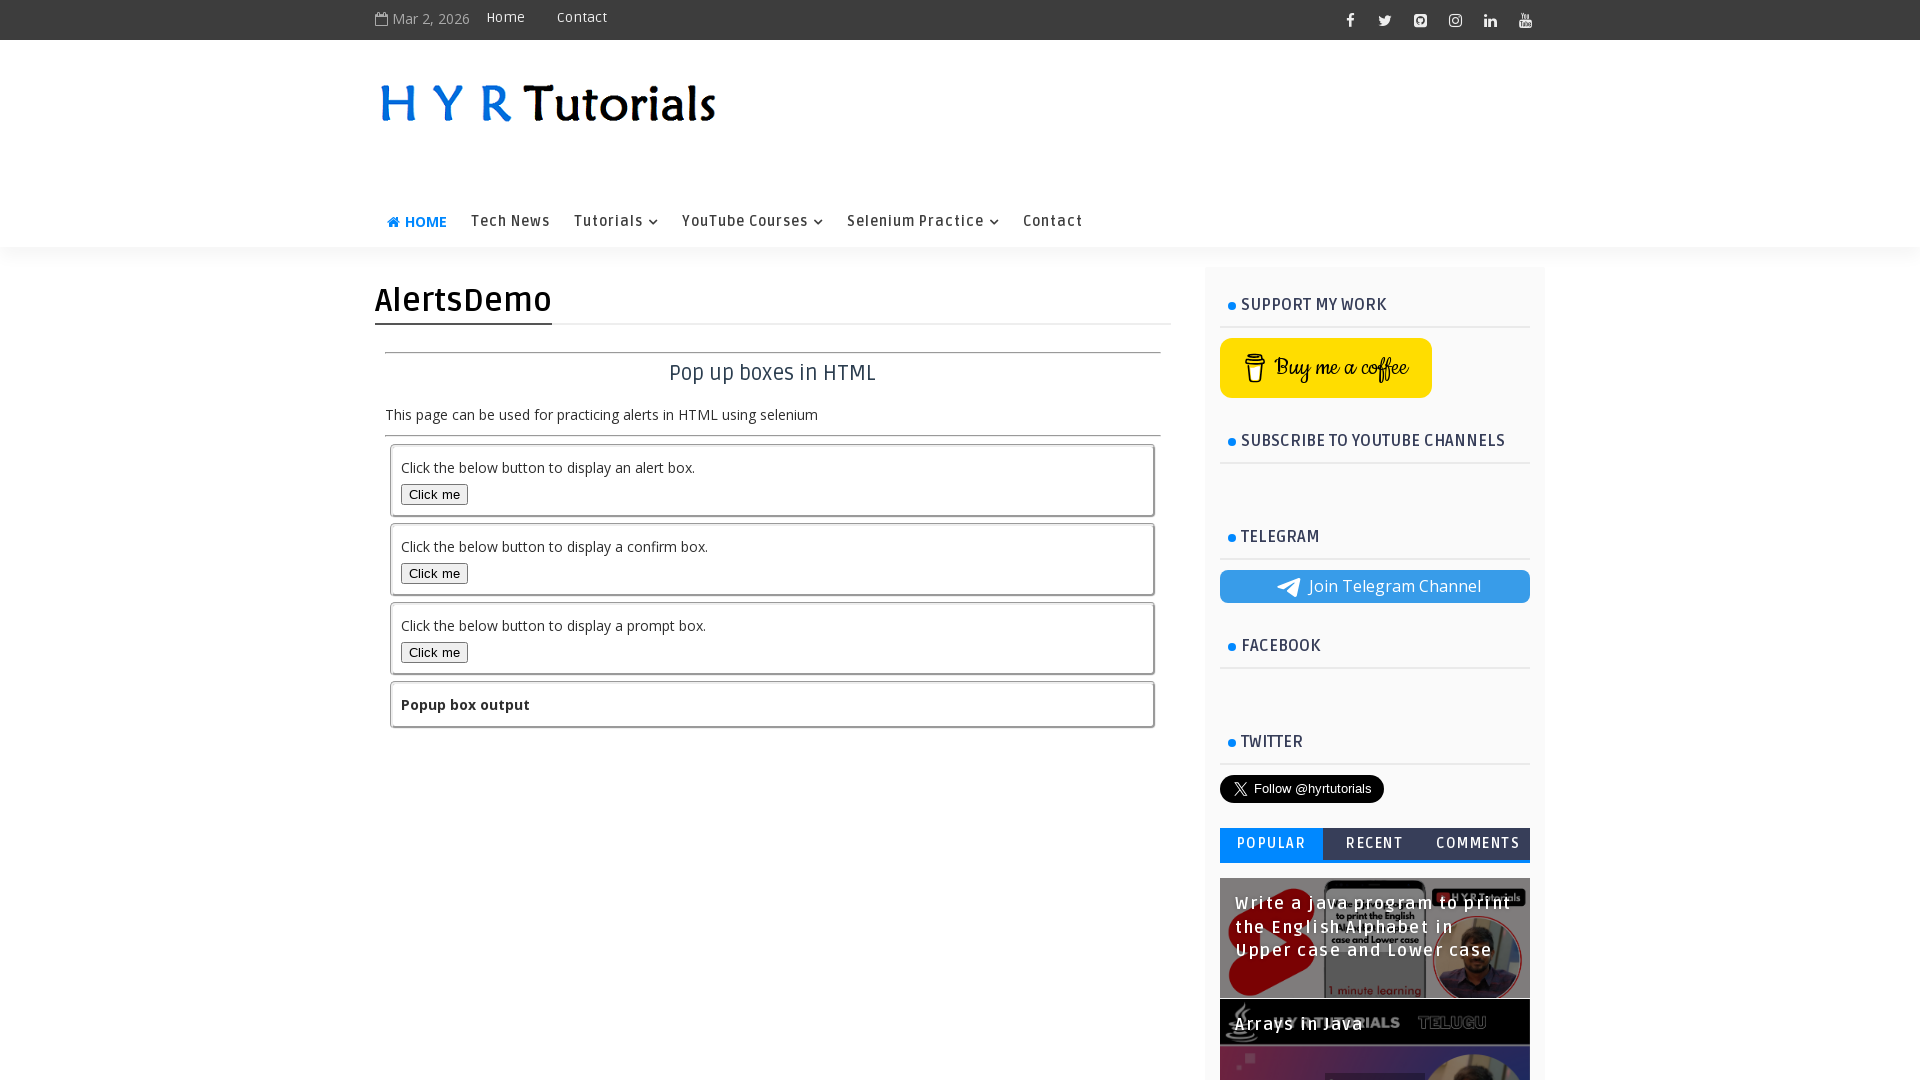